Tests various click actions including single click, double click, and right click on different elements

Starting URL: http://sahitest.com/demo/clicks.htm

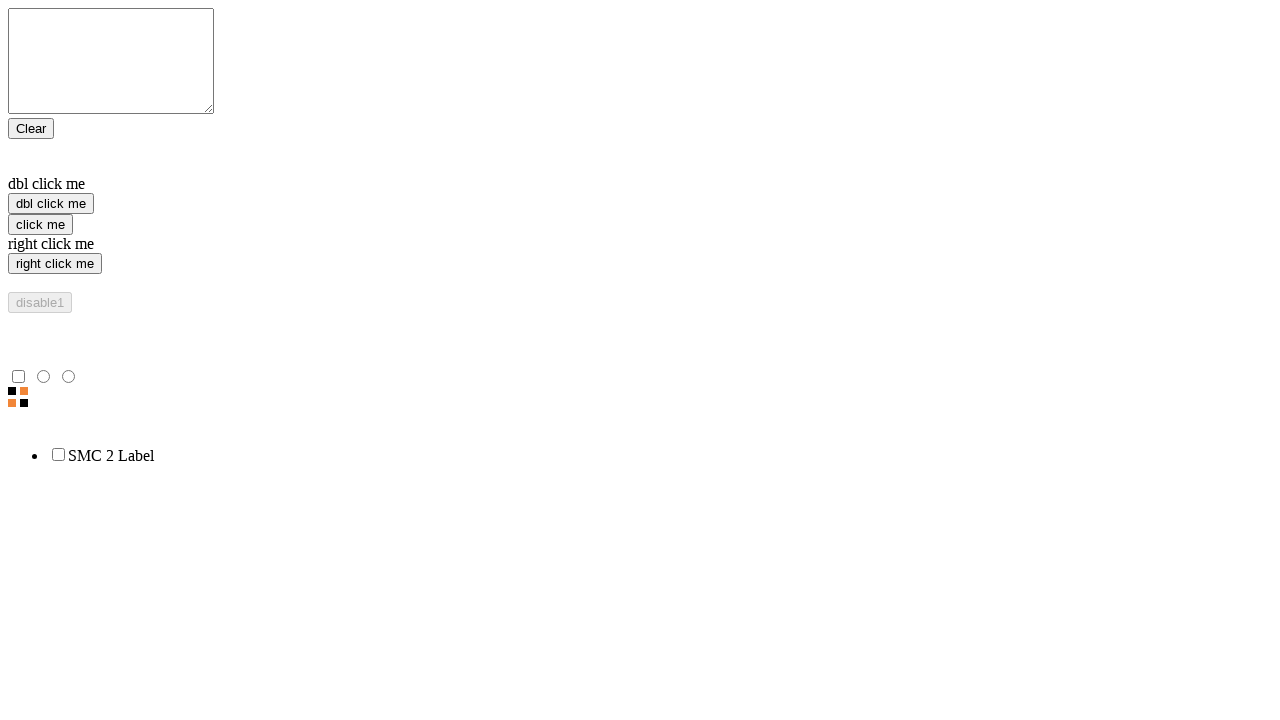

Located single click element
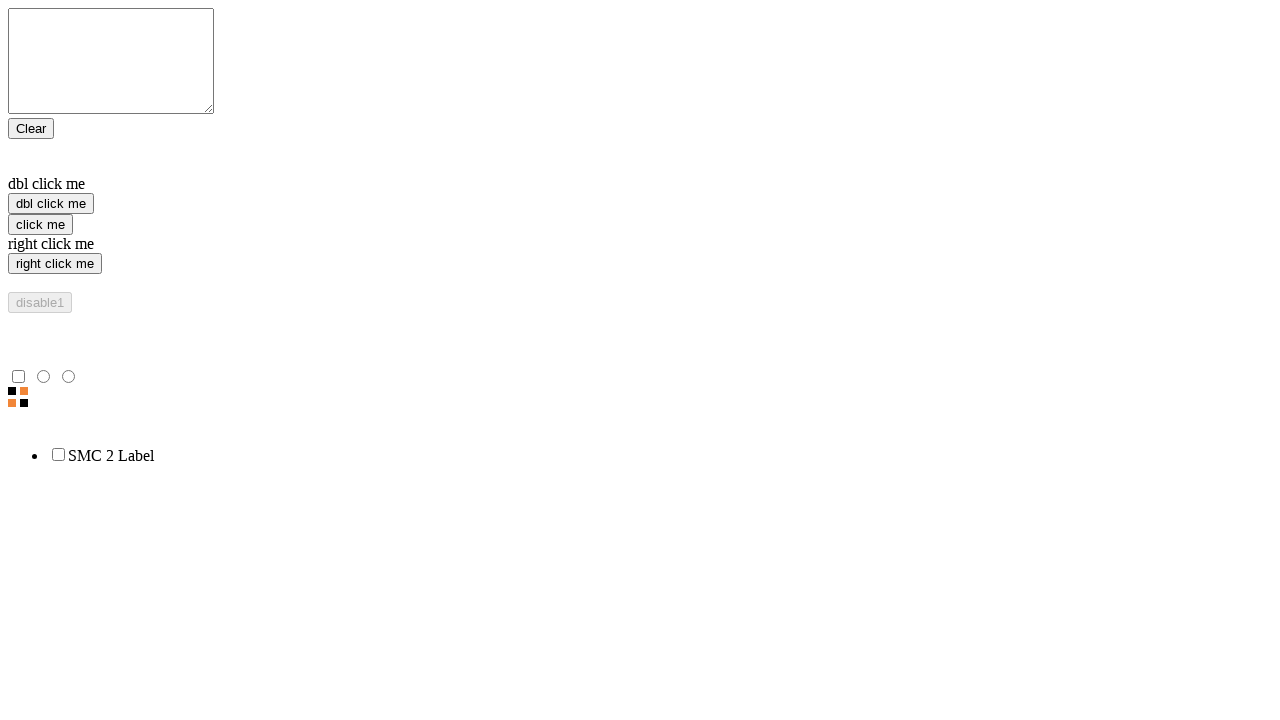

Located double click element
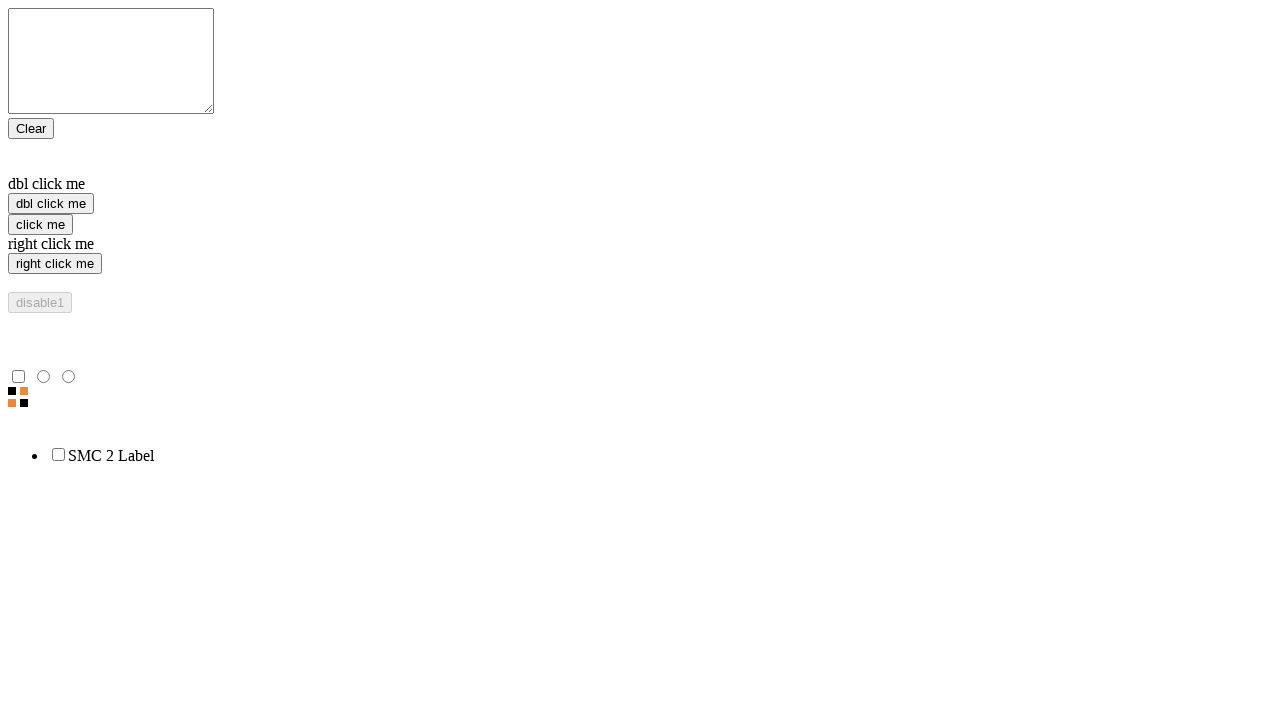

Located right click element
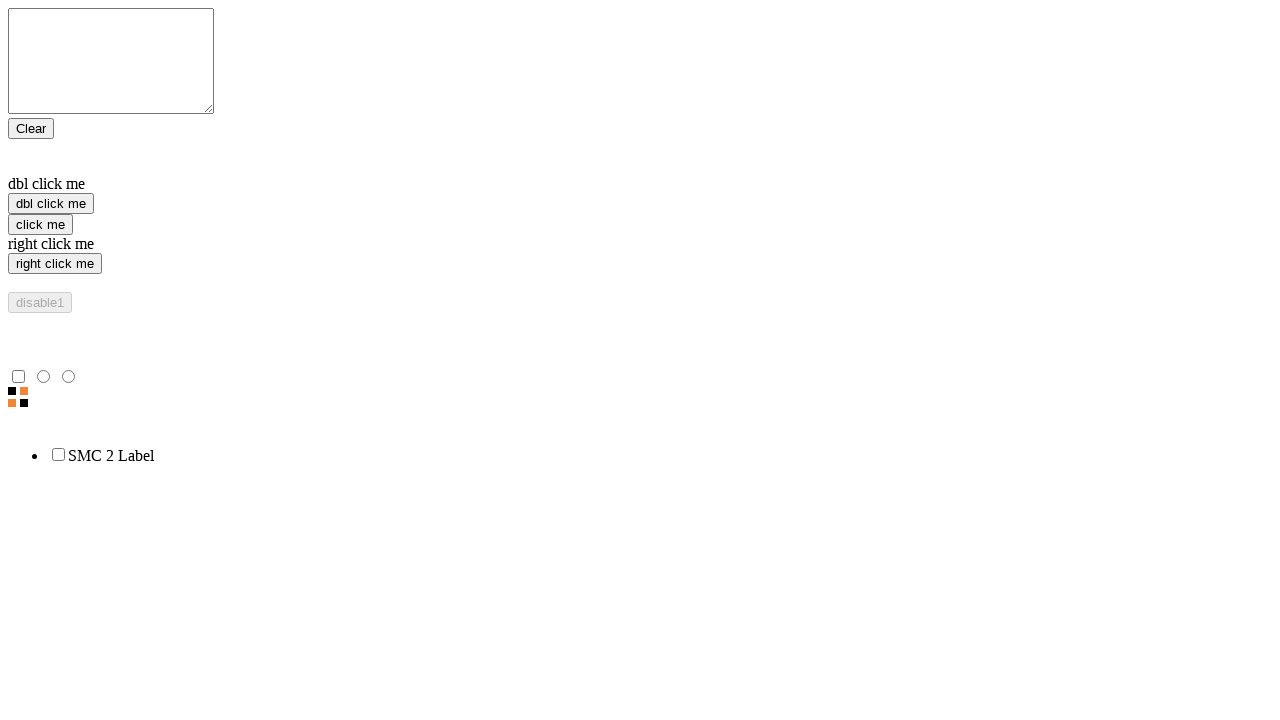

Performed single click on 'click me' element at (40, 224) on xpath=//input[@value='click me']
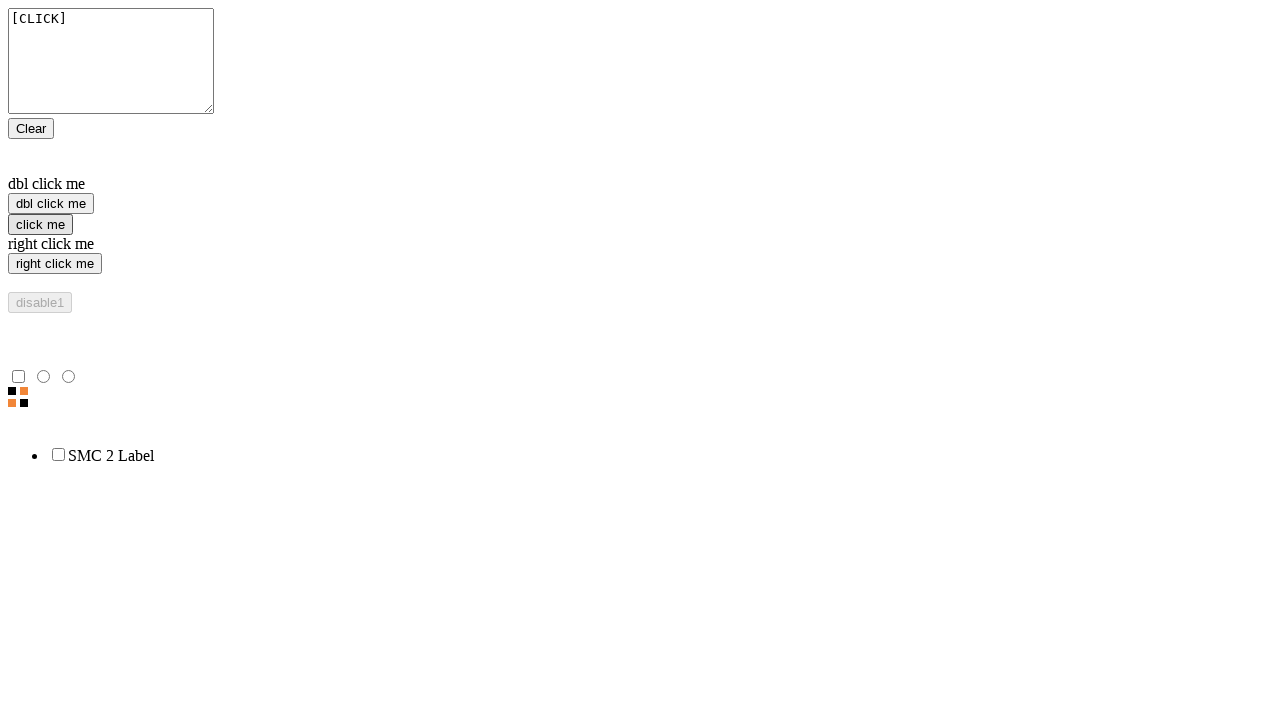

Performed right click on 'right click me' element at (55, 264) on xpath=//input[@value='right click me']
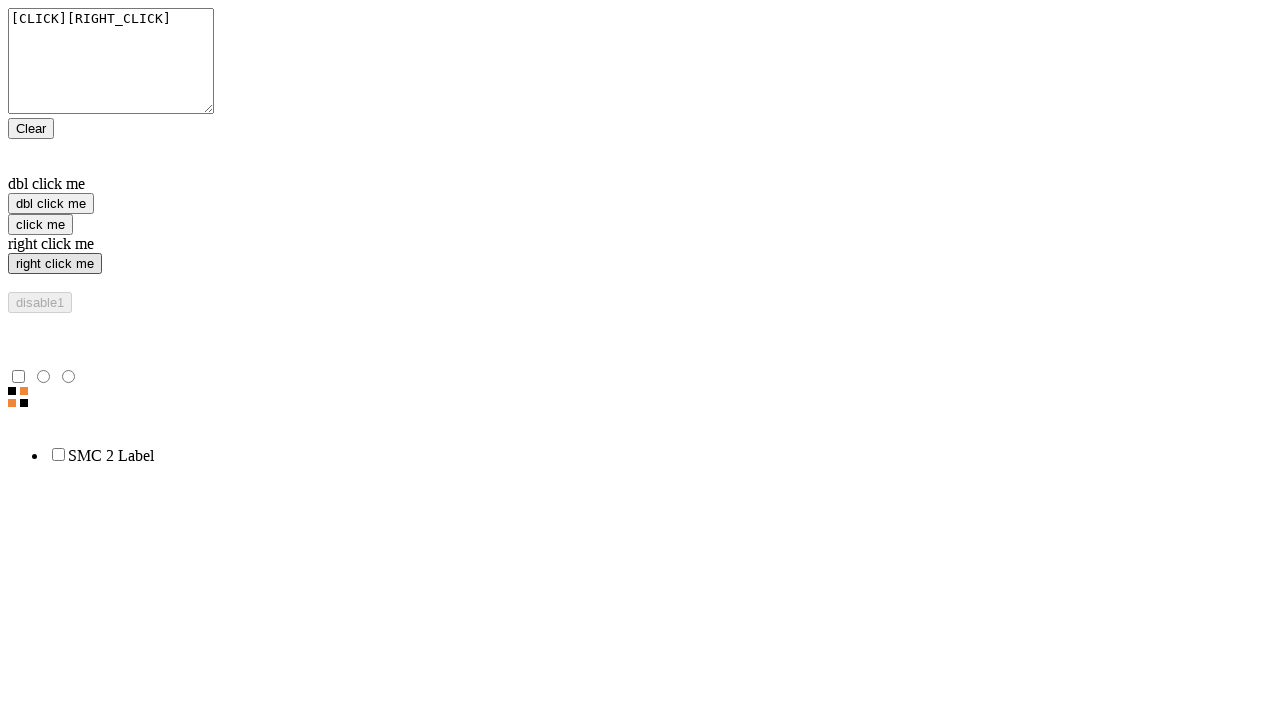

Performed double click on 'dbl click me' element at (51, 204) on xpath=//input[@value='dbl click me']
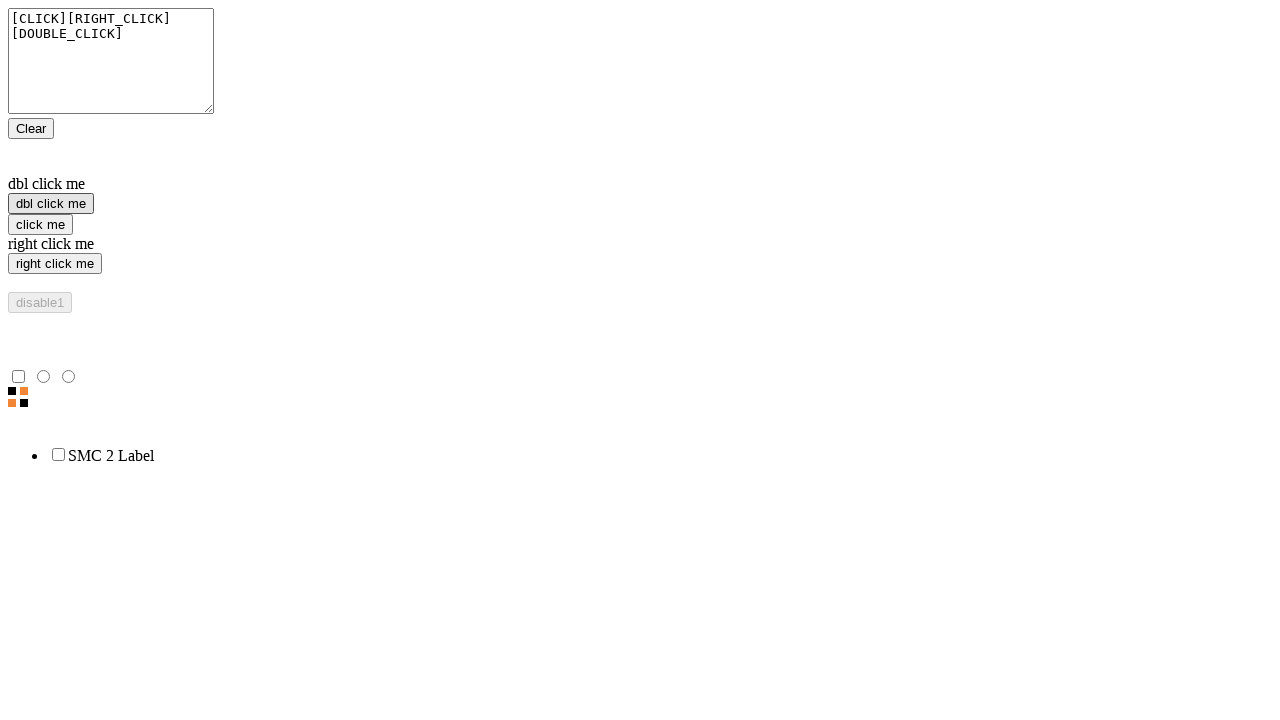

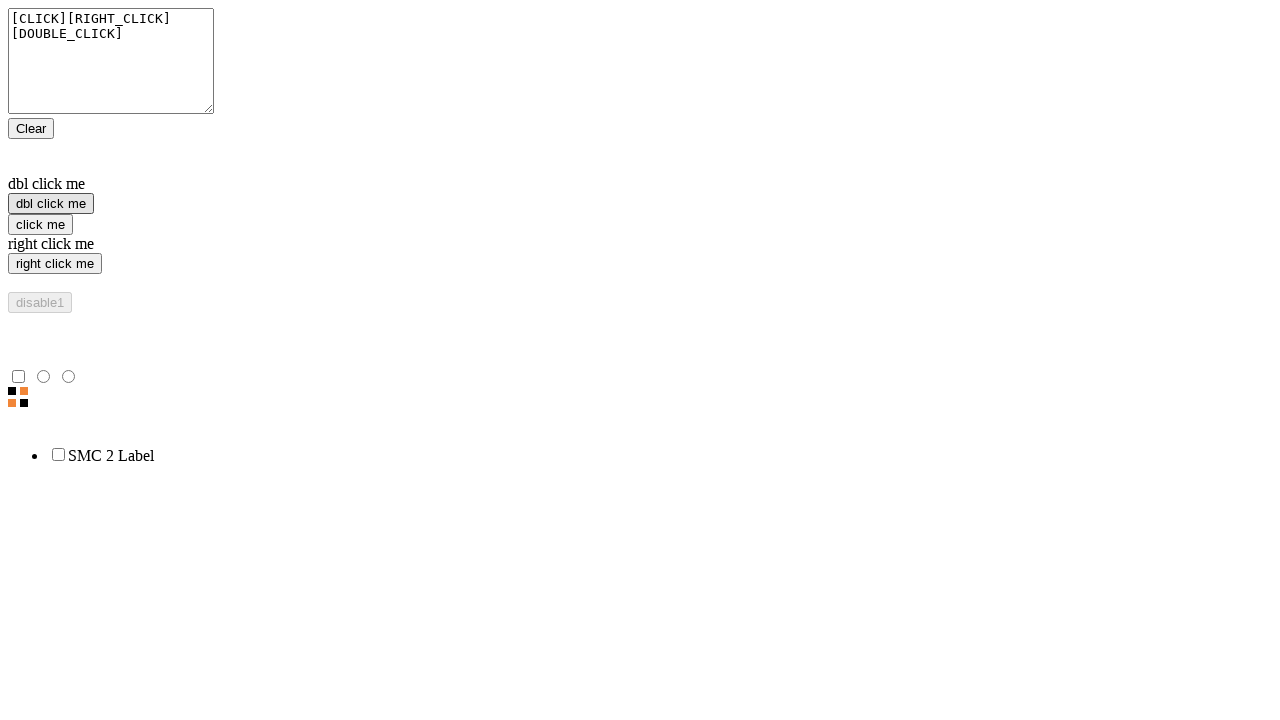